Navigates to a dropdown menu demo page and clicks on a select dropdown element to interact with it

Starting URL: https://www.globalsqa.com/demo-site/select-dropdown-menu/

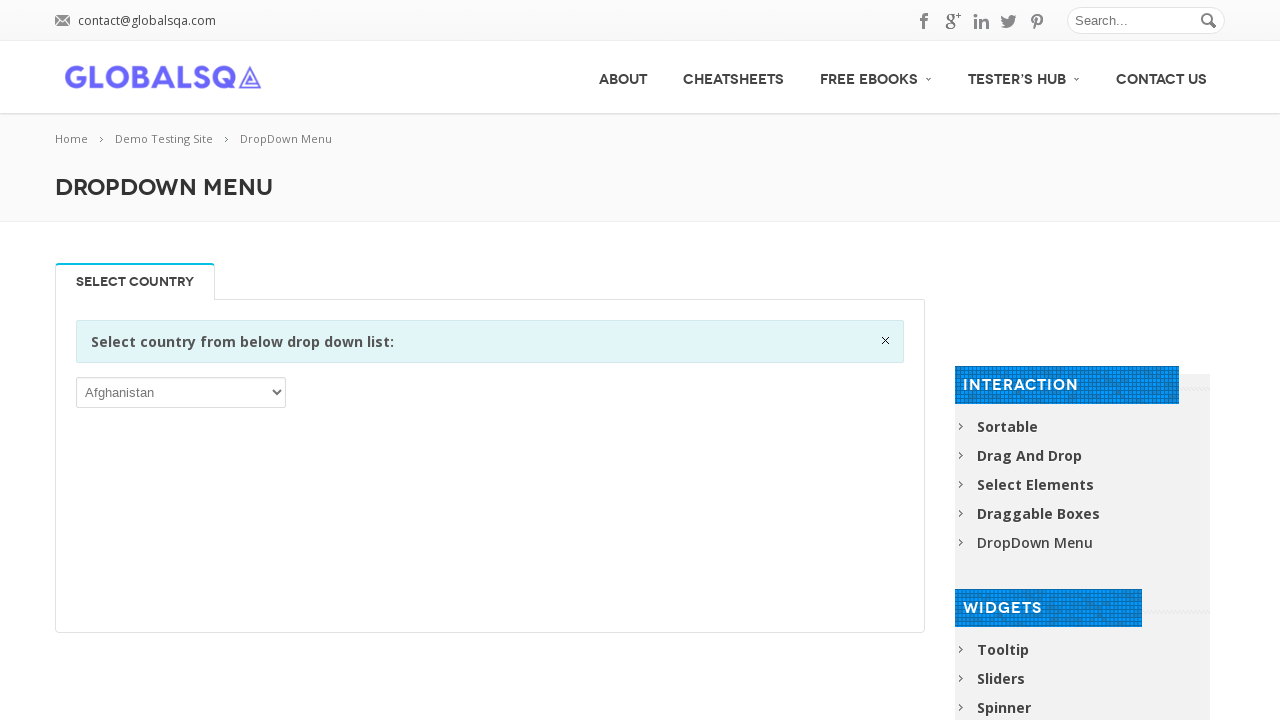

Navigated to the select dropdown menu demo page
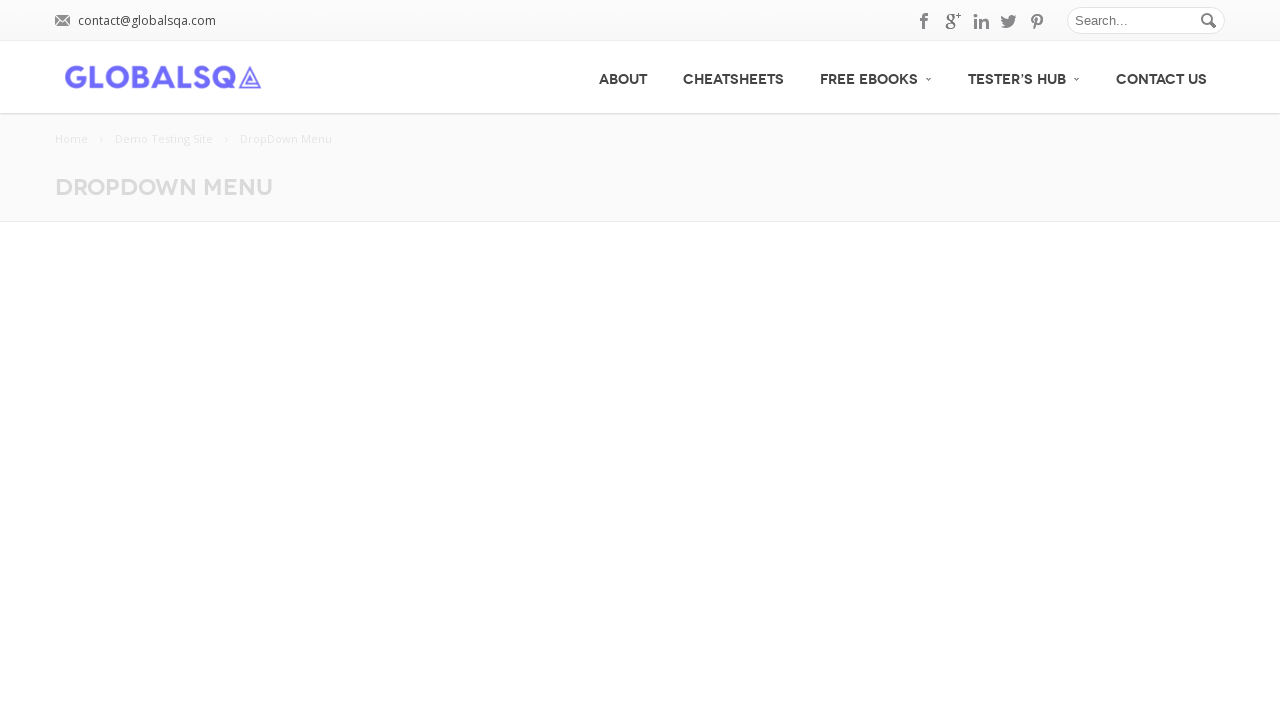

Clicked on the select dropdown element at (181, 392) on xpath=//div[@class='single_tab_div resp-tab-content resp-tab-content-active']//p
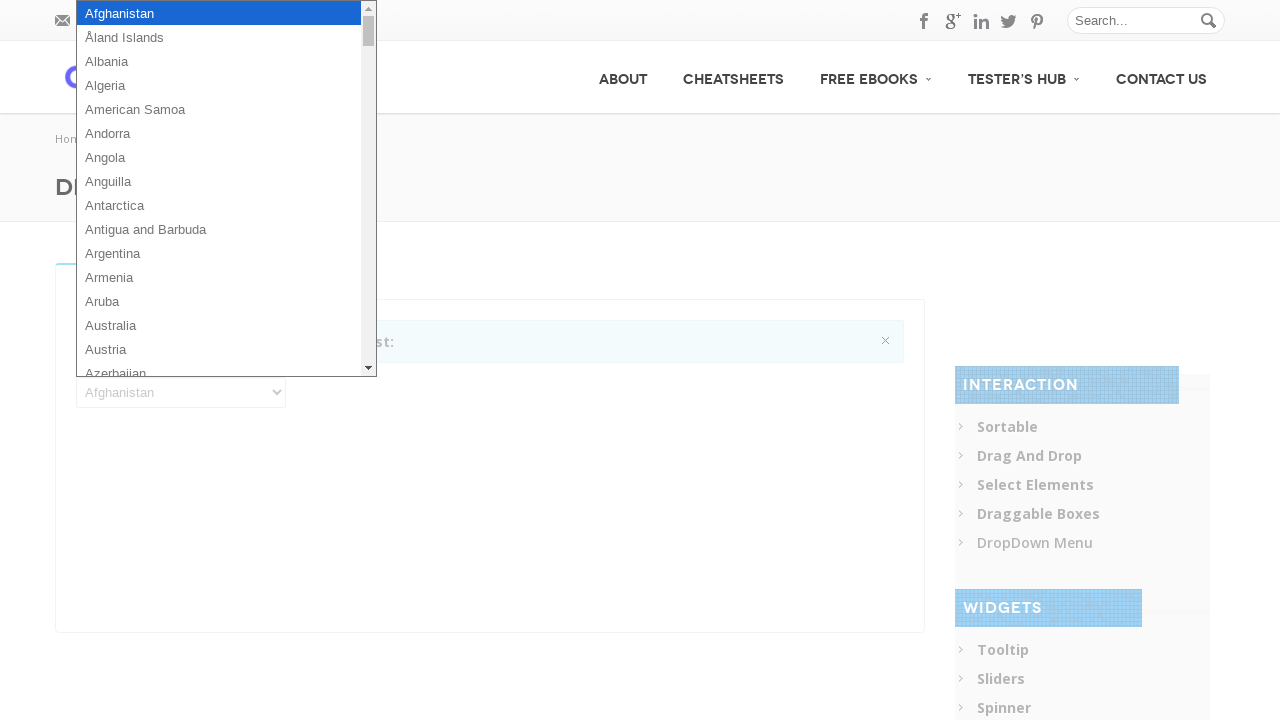

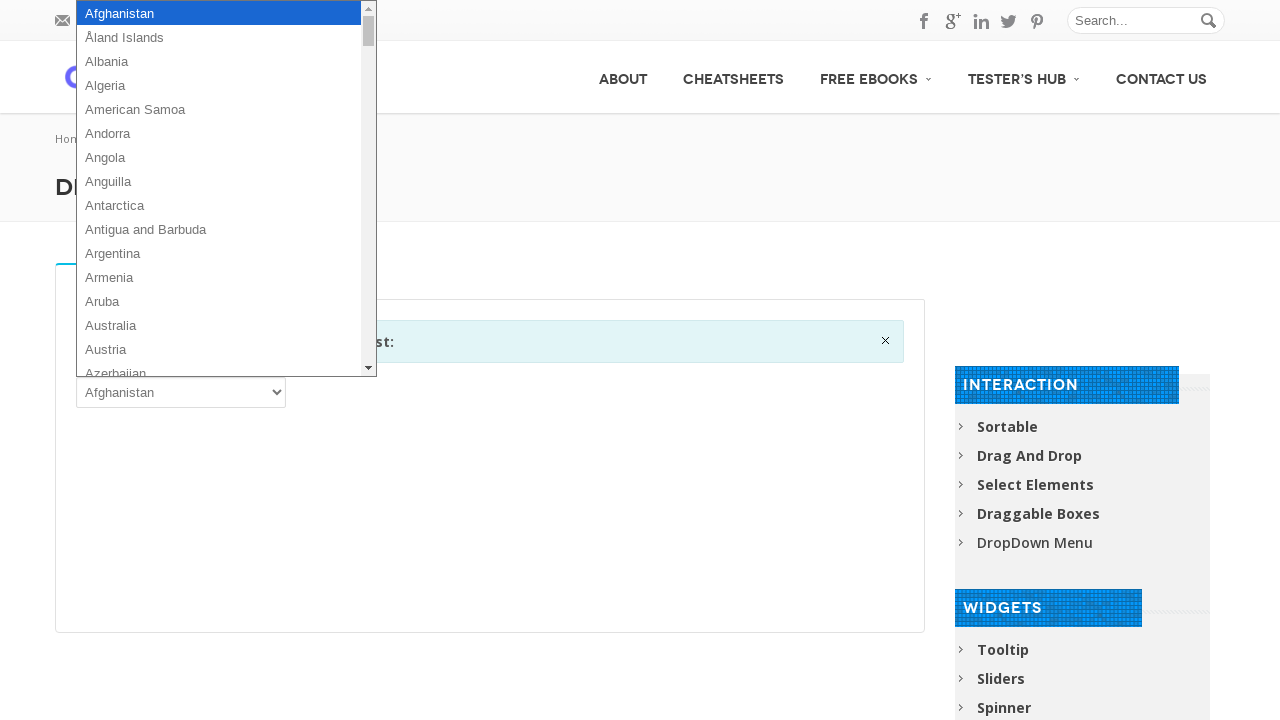